Tests window handle functionality by clicking a link that opens a new window, switching to the new window to verify its content, and then switching back to the original window to verify it's still accessible.

Starting URL: https://the-internet.herokuapp.com/windows

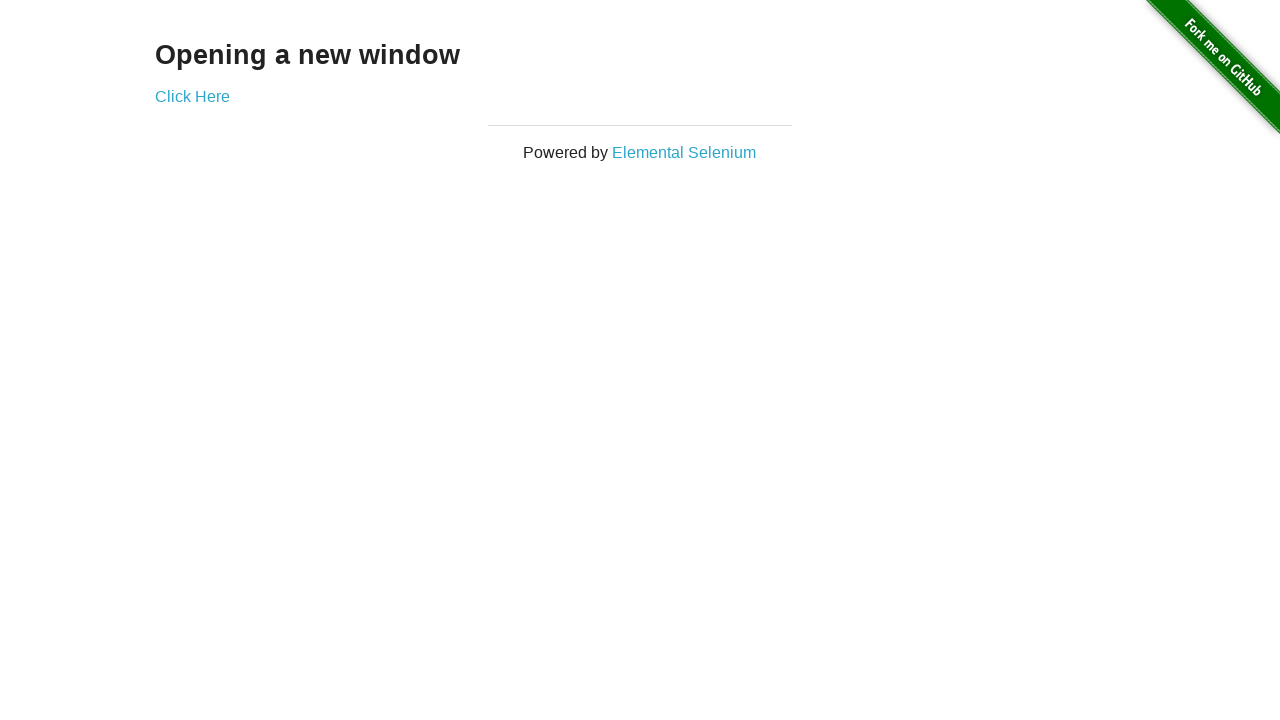

Waited for 'Opening a new window' text to be visible
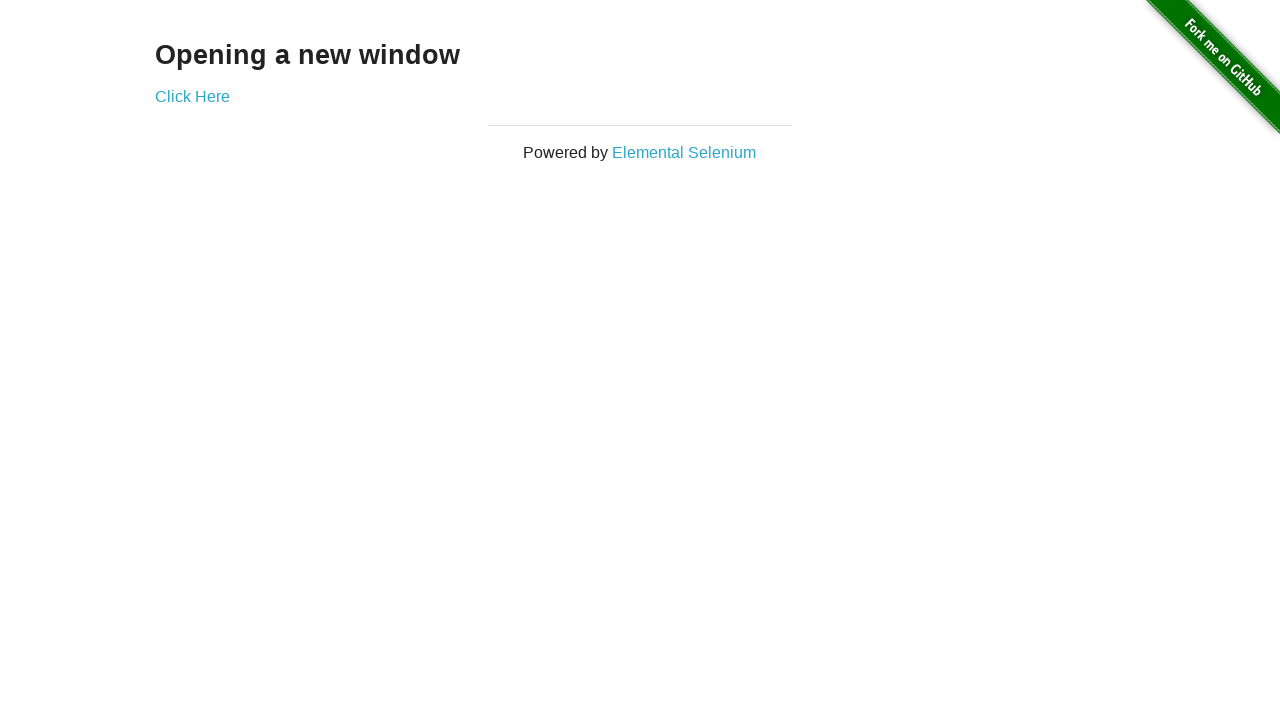

Verified page title contains 'The Internet'
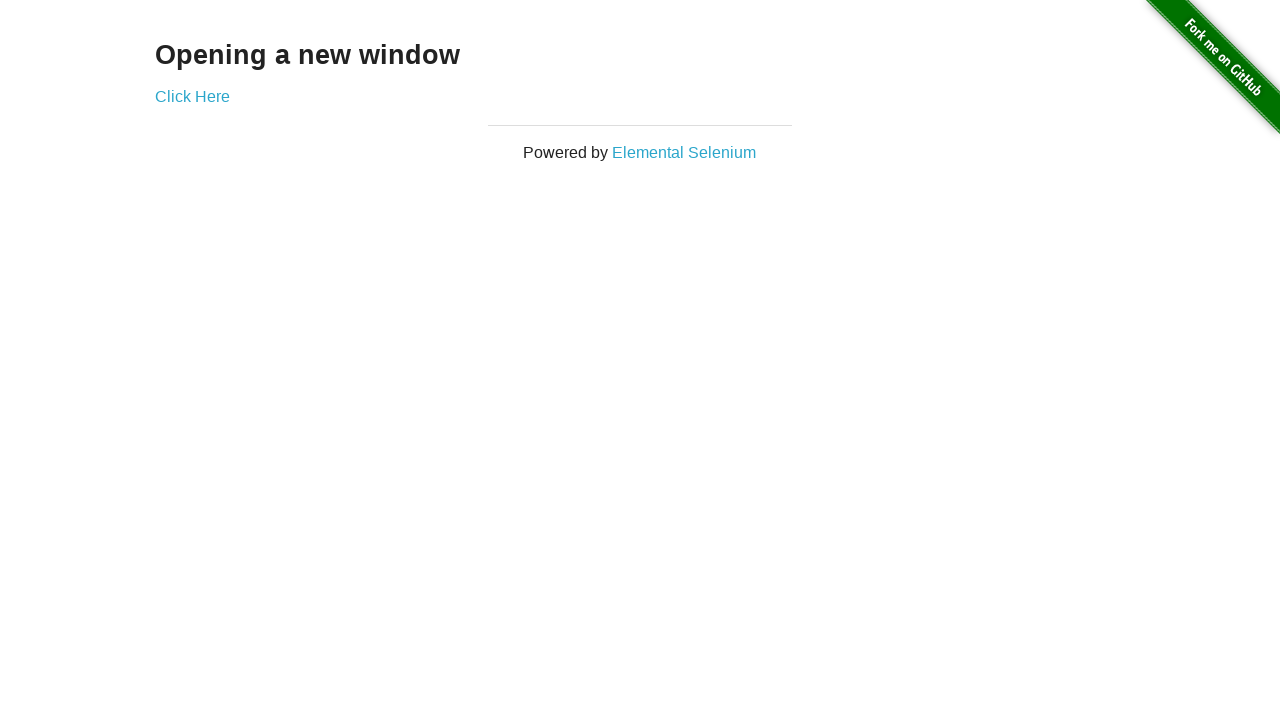

Clicked 'Click Here' link to open new window at (192, 96) on xpath=//*[text()='Click Here']
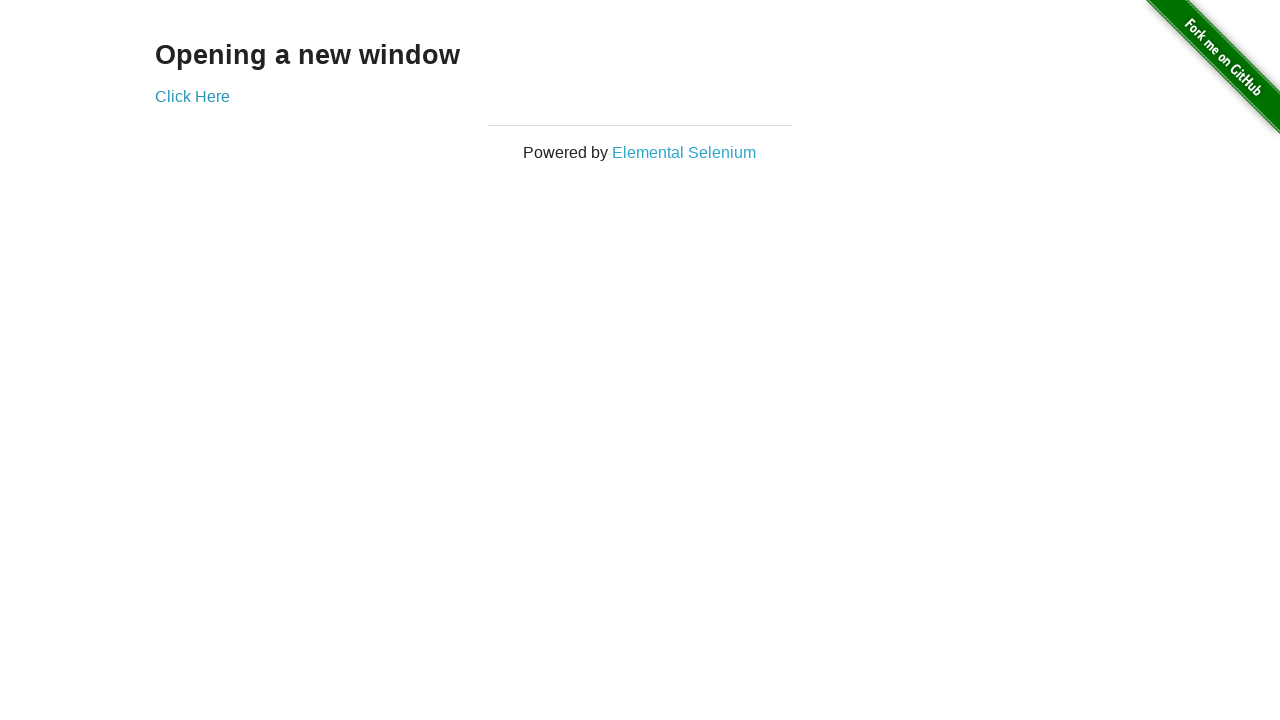

Retrieved new window/page object
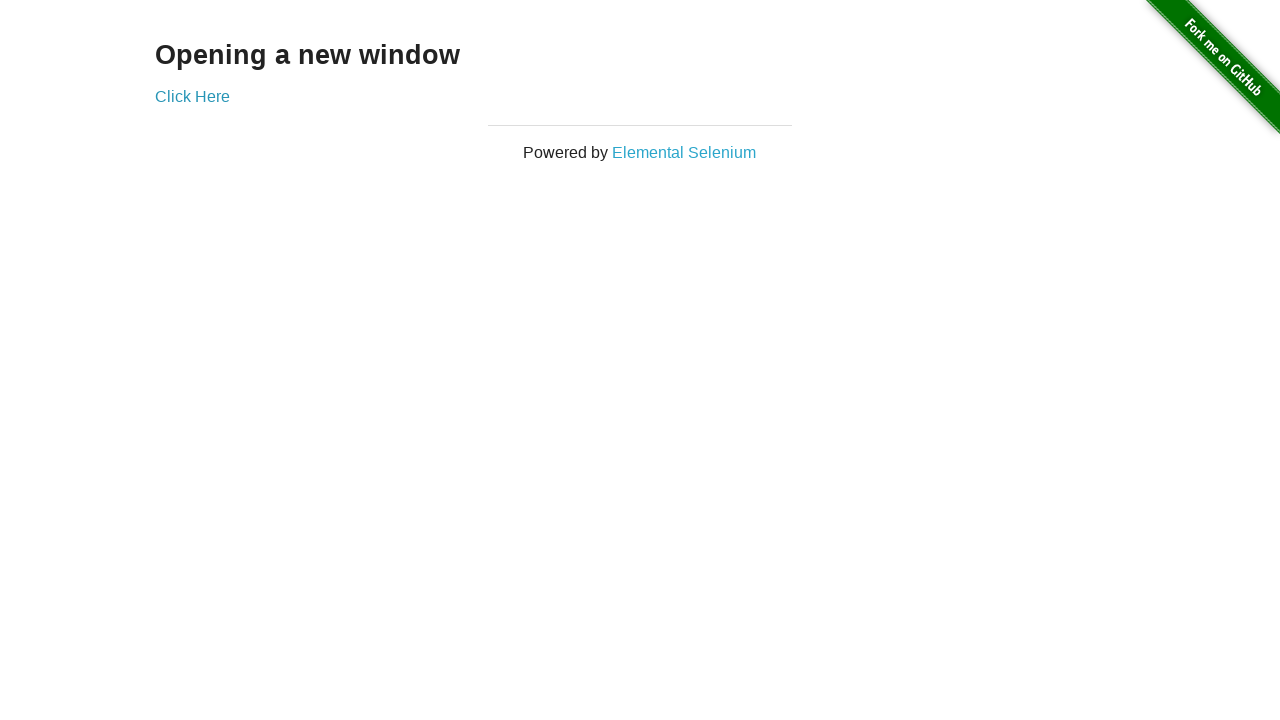

Waited for new page to load
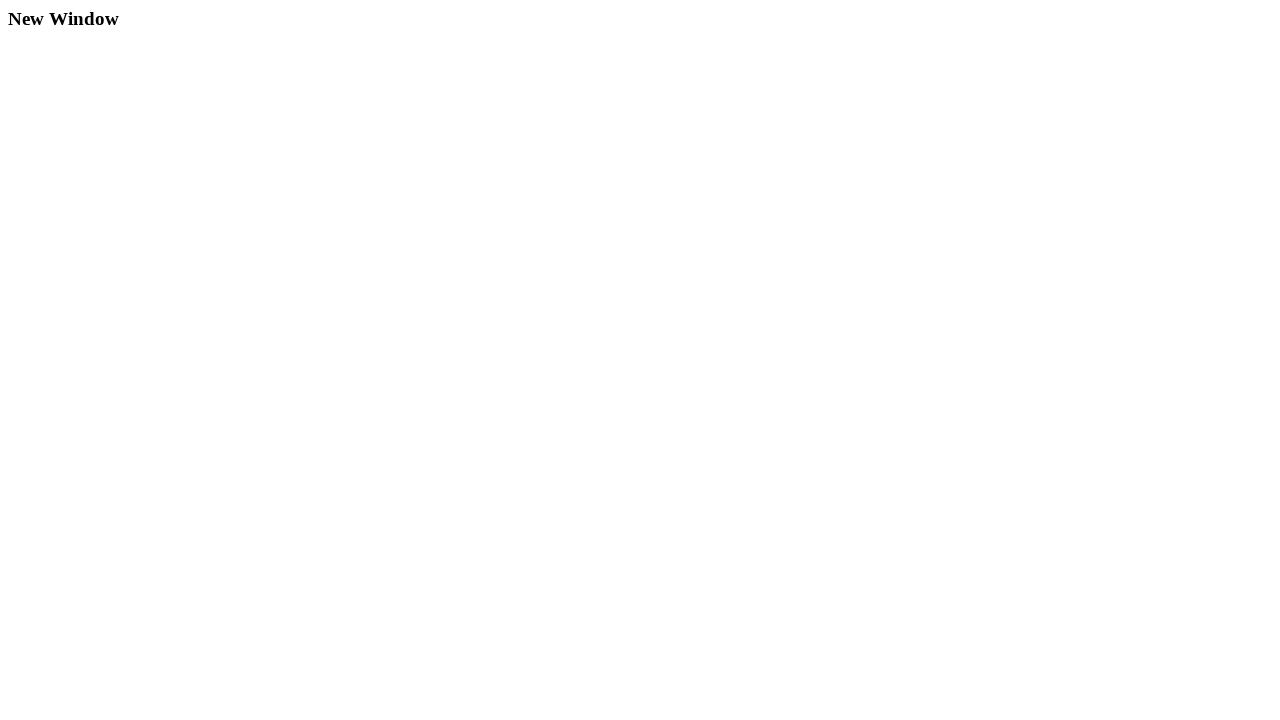

Verified new window title is 'New Window'
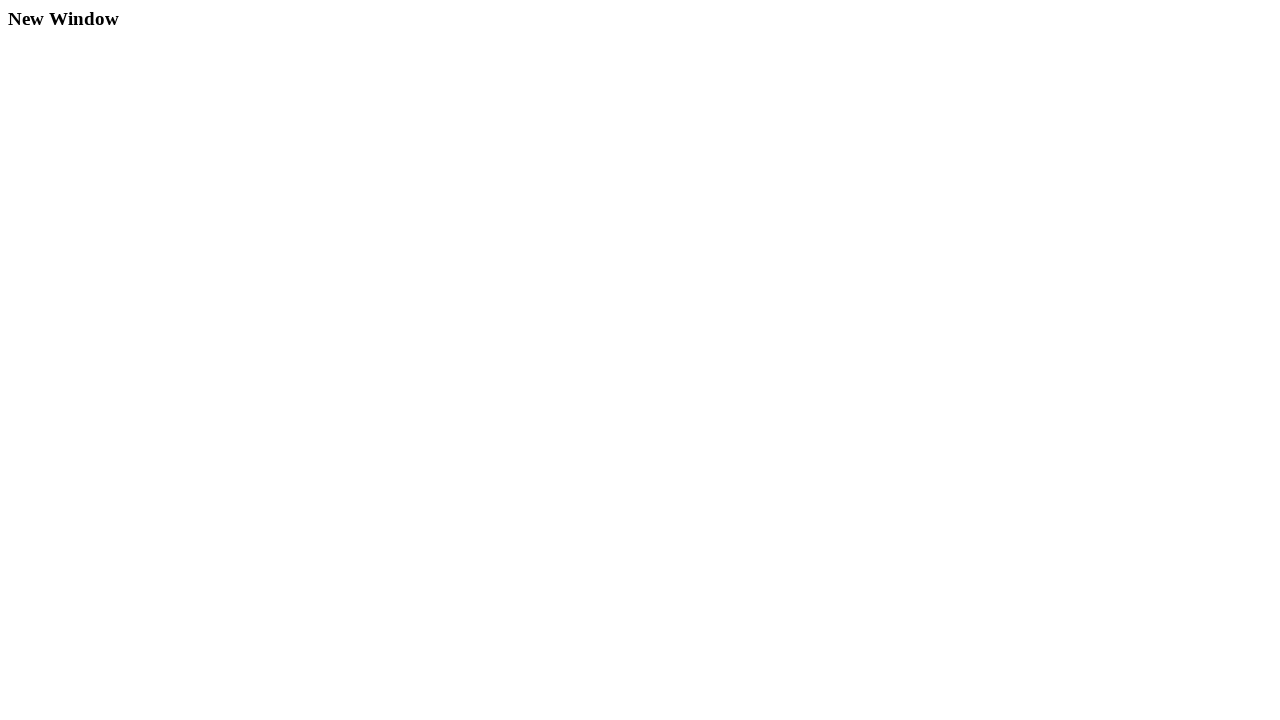

Waited for h3 element to be visible on new page
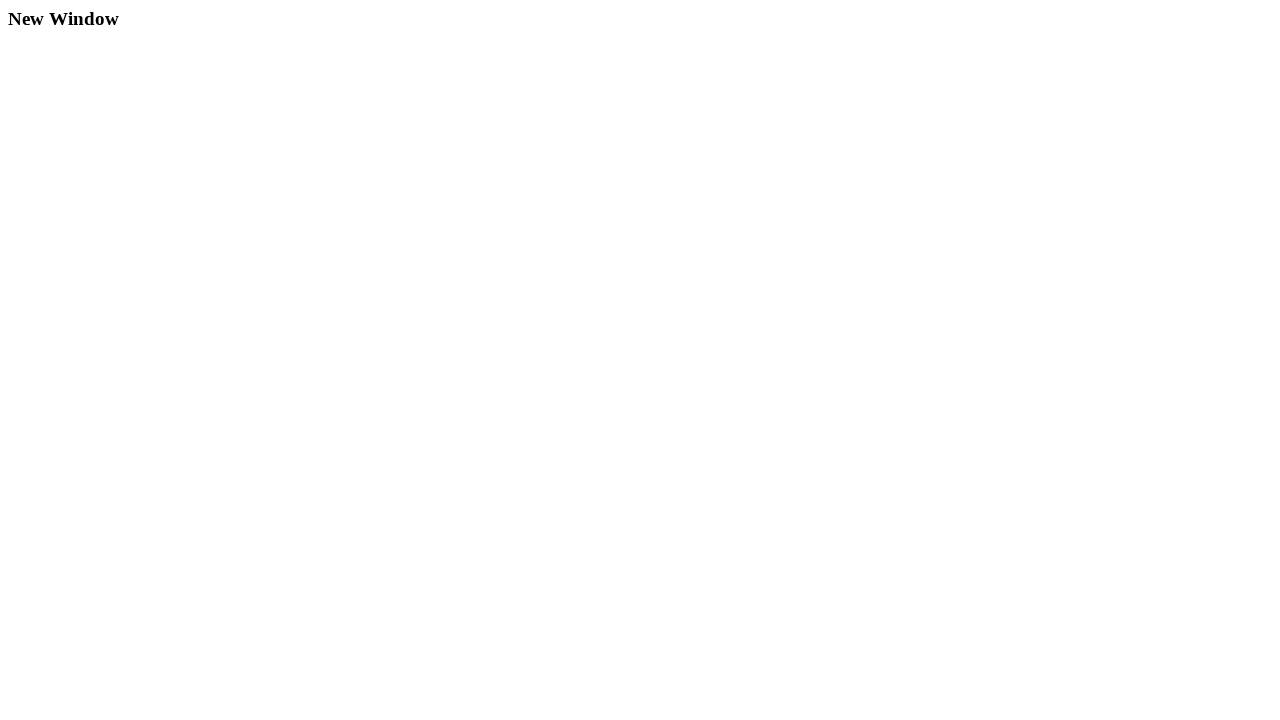

Switched back to original window
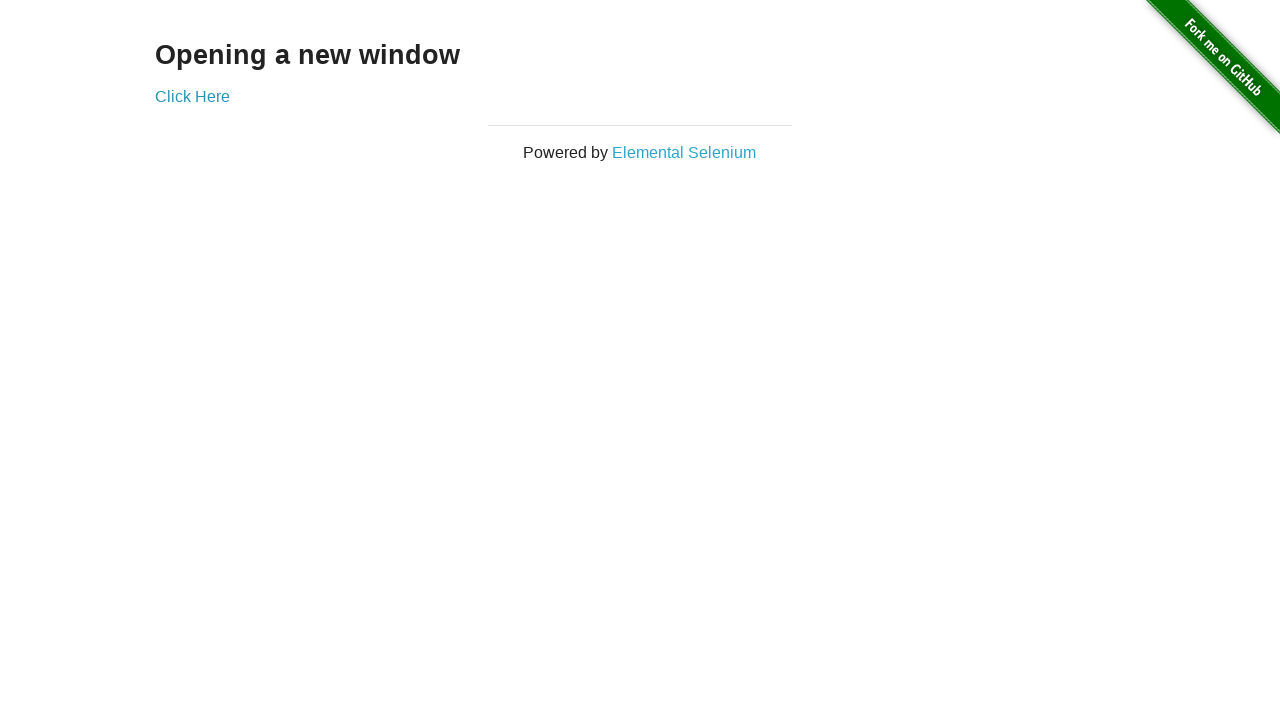

Verified original window title is still 'The Internet'
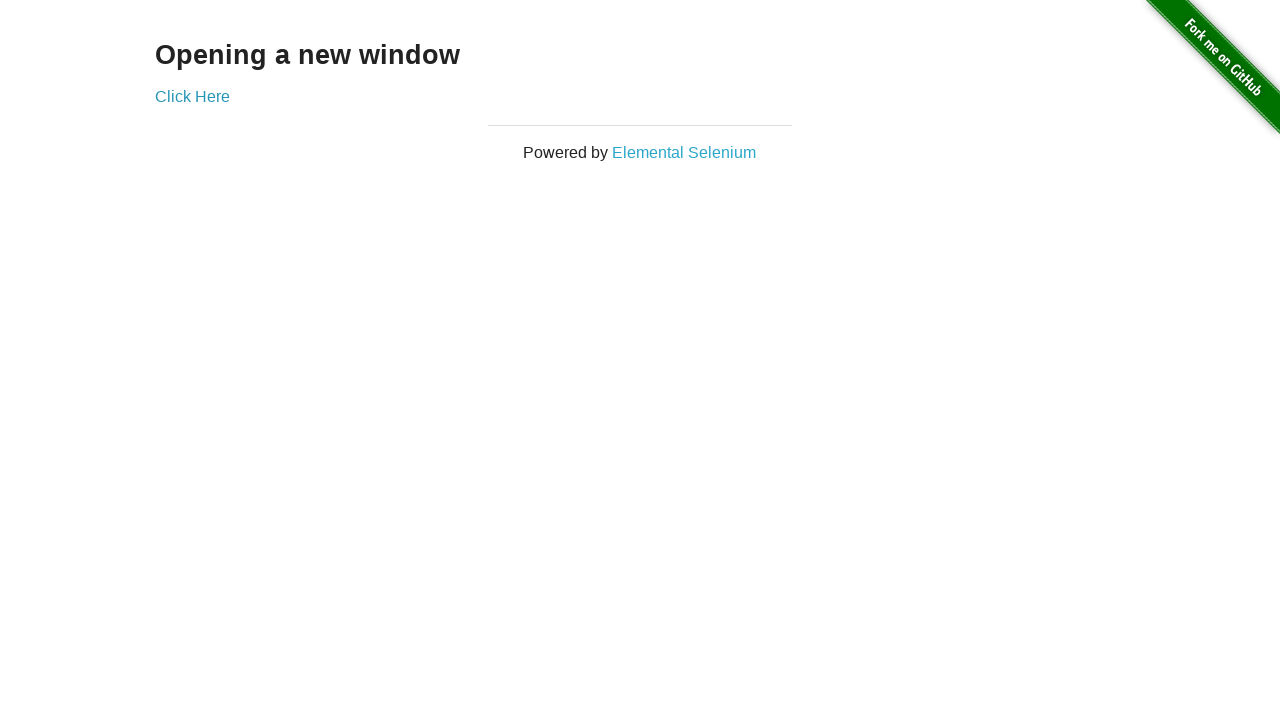

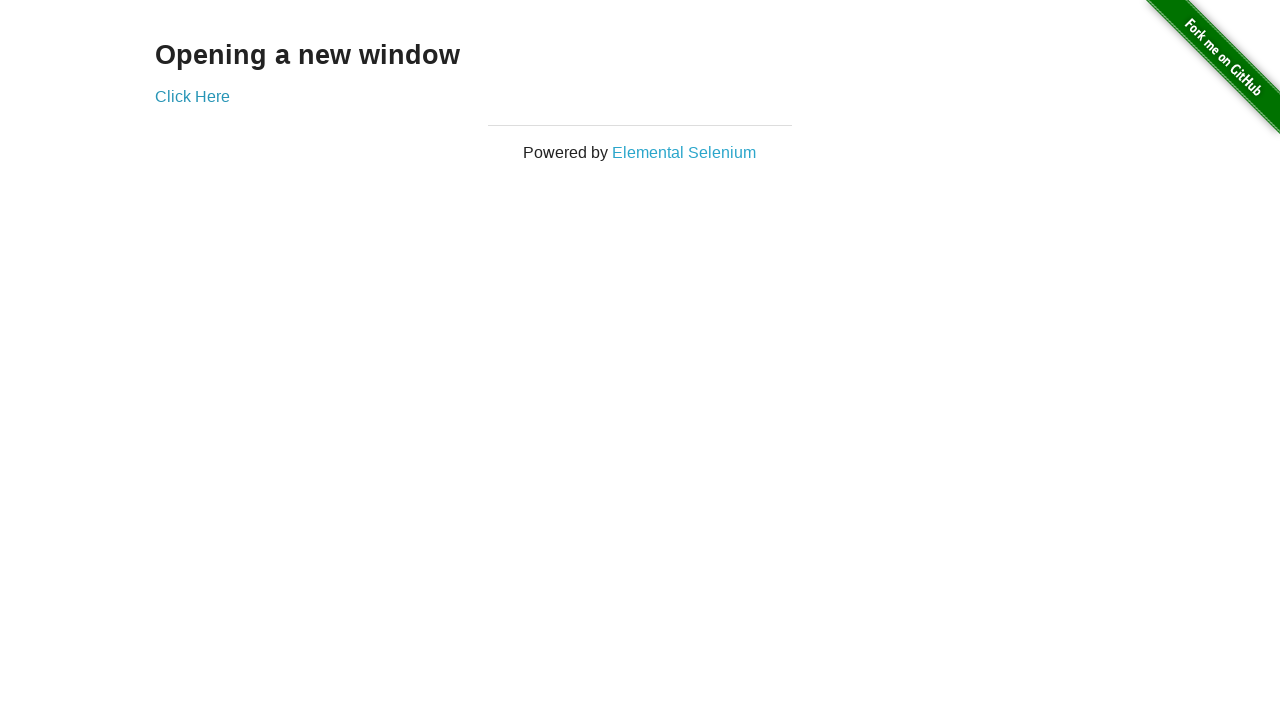